Navigates to an Ozon seller page and retrieves the page title

Starting URL: https://www.ozon.ru/seller/elektromart-1590790/products/?miniapp=seller_1590790

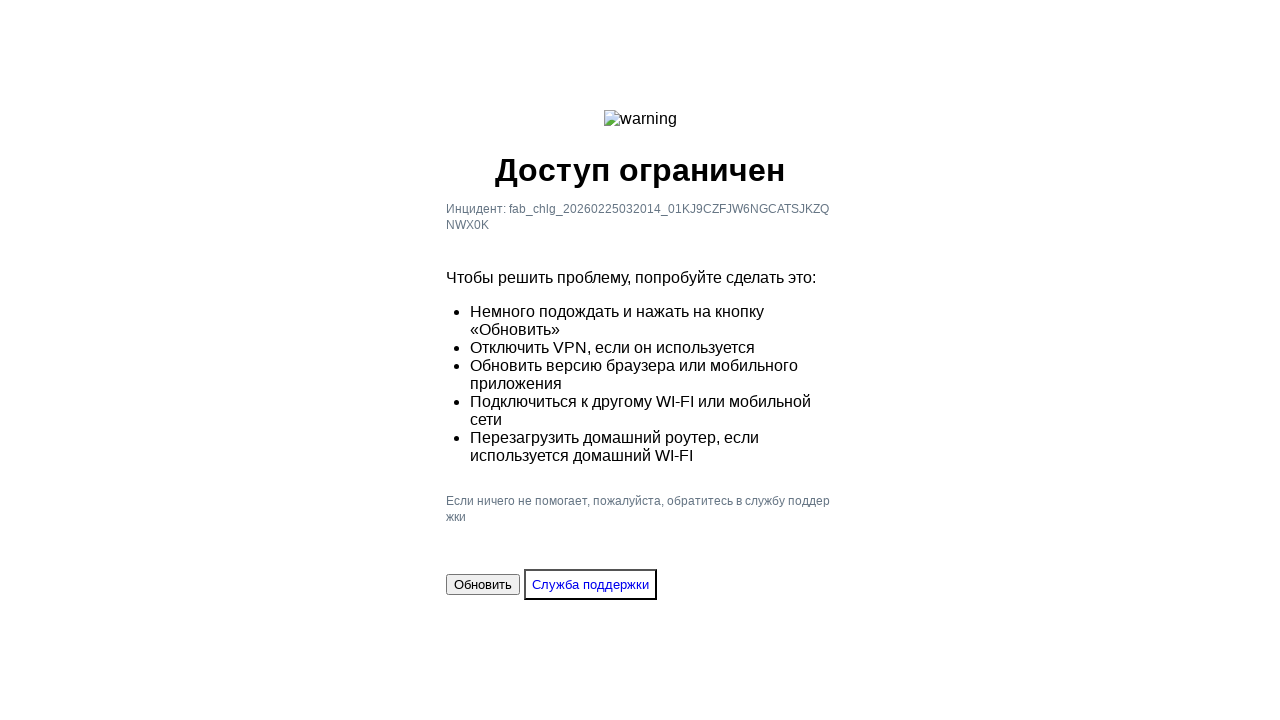

Navigated to Ozon seller page for Elektromart
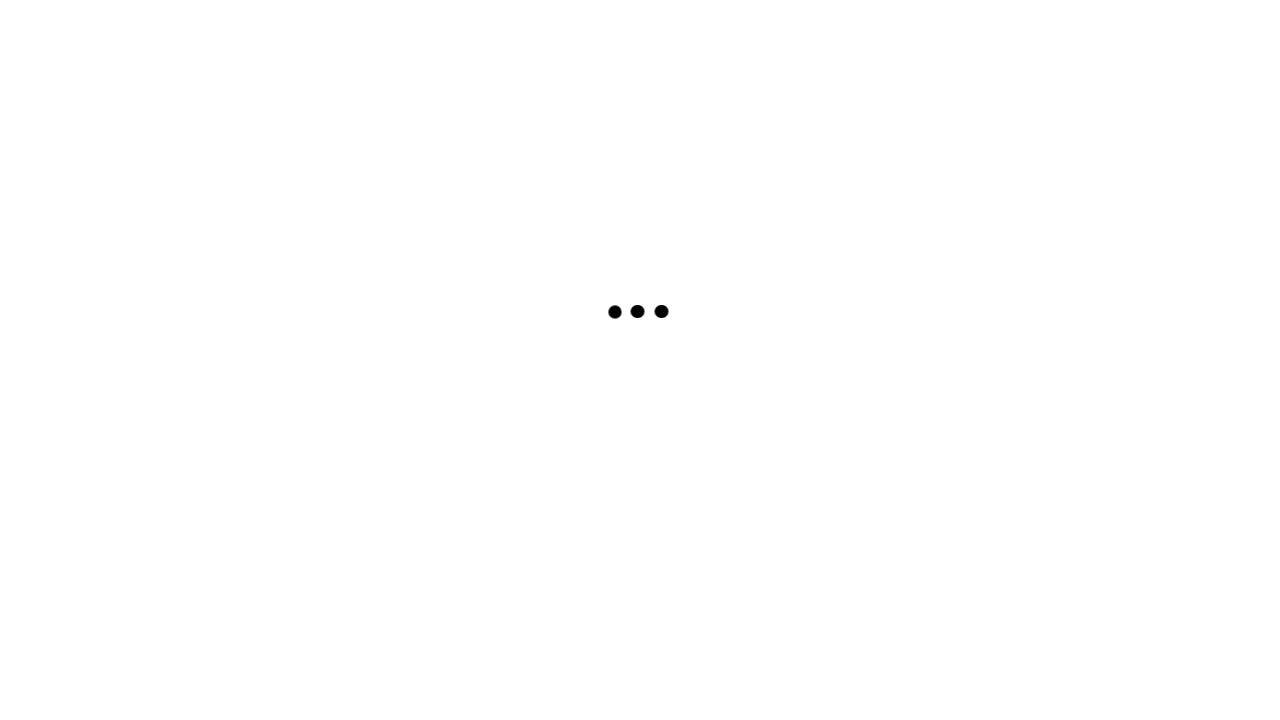

Retrieved page title: Antibot Challenge Page
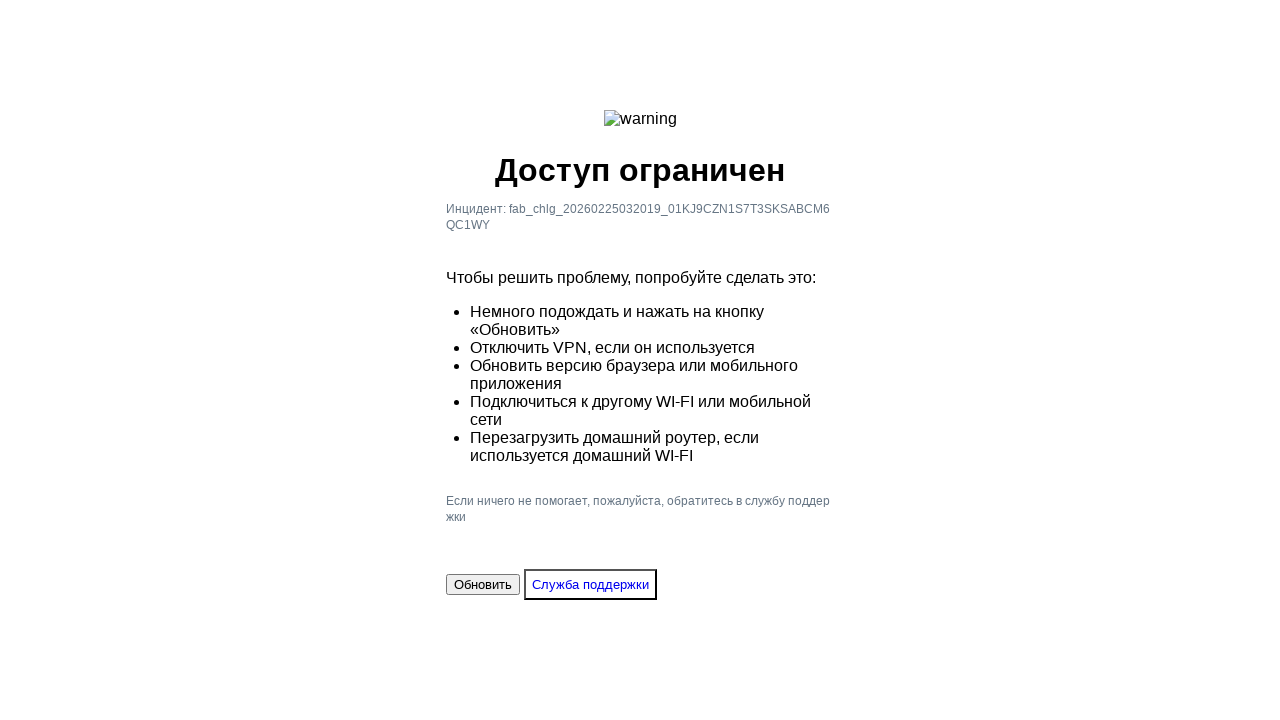

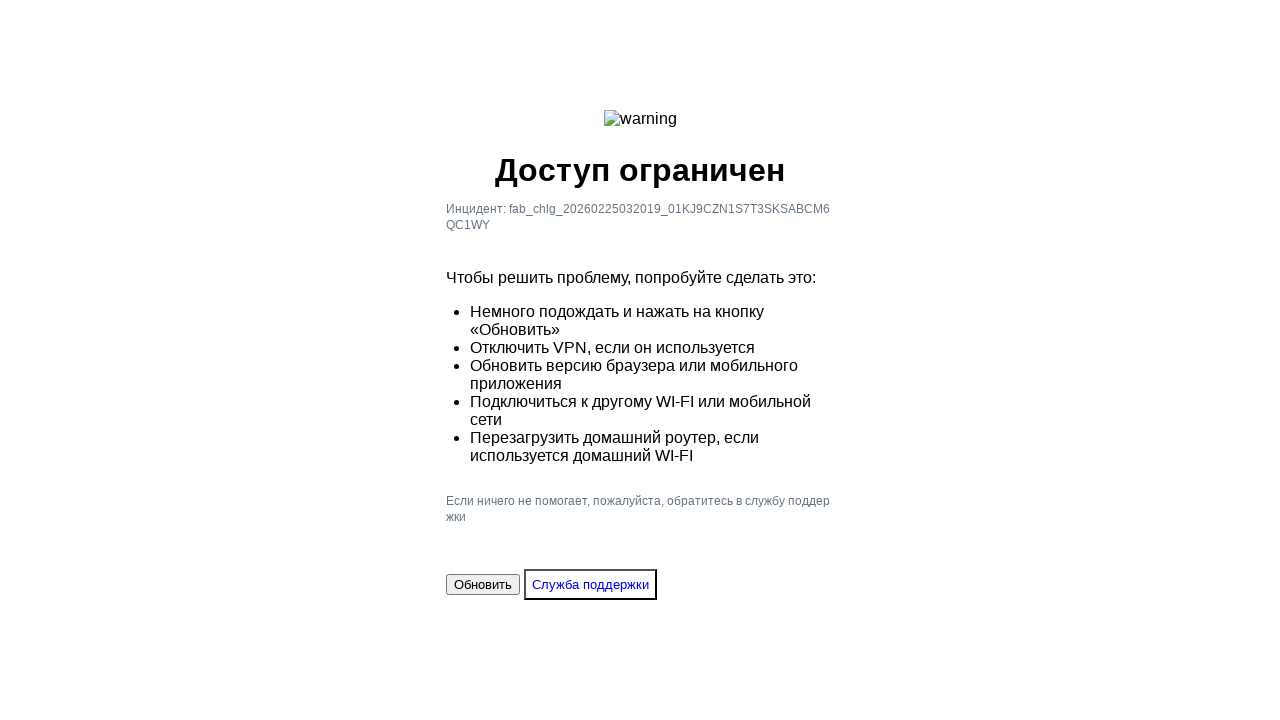